Navigates to anhtester.com homepage and clicks the Login button to access the login page

Starting URL: https://anhtester.com/

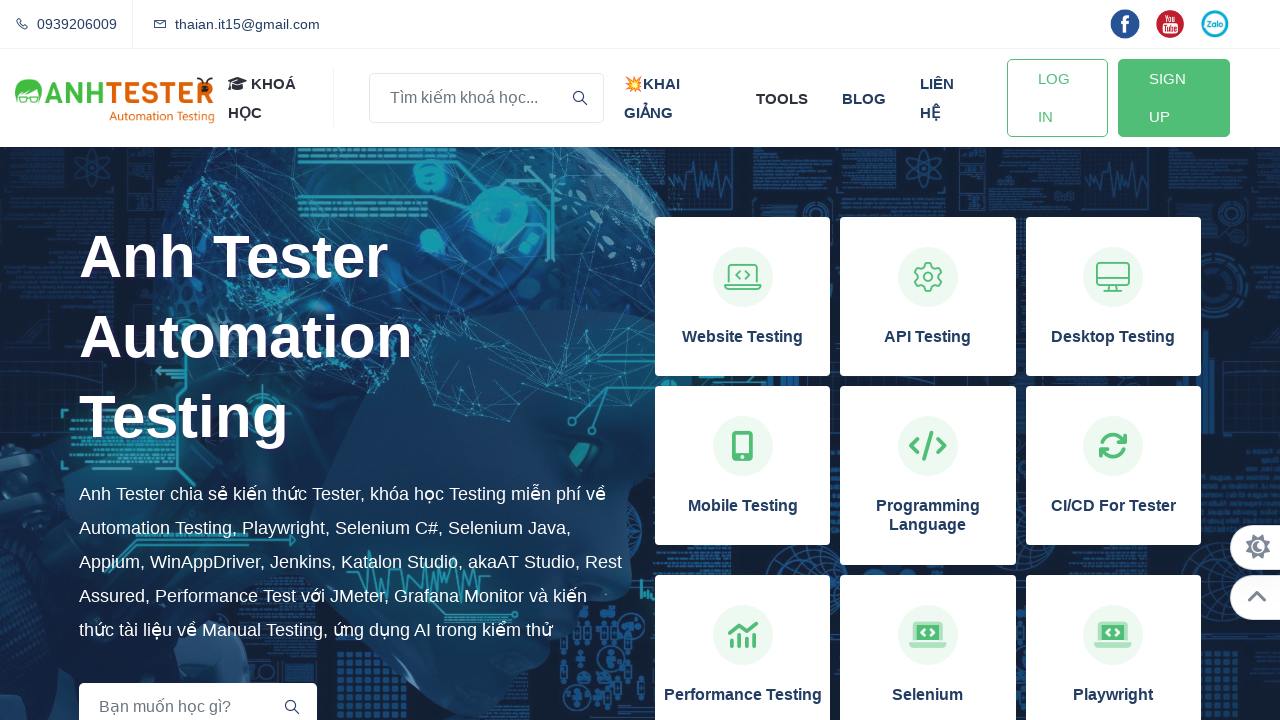

Navigated to anhtester.com homepage
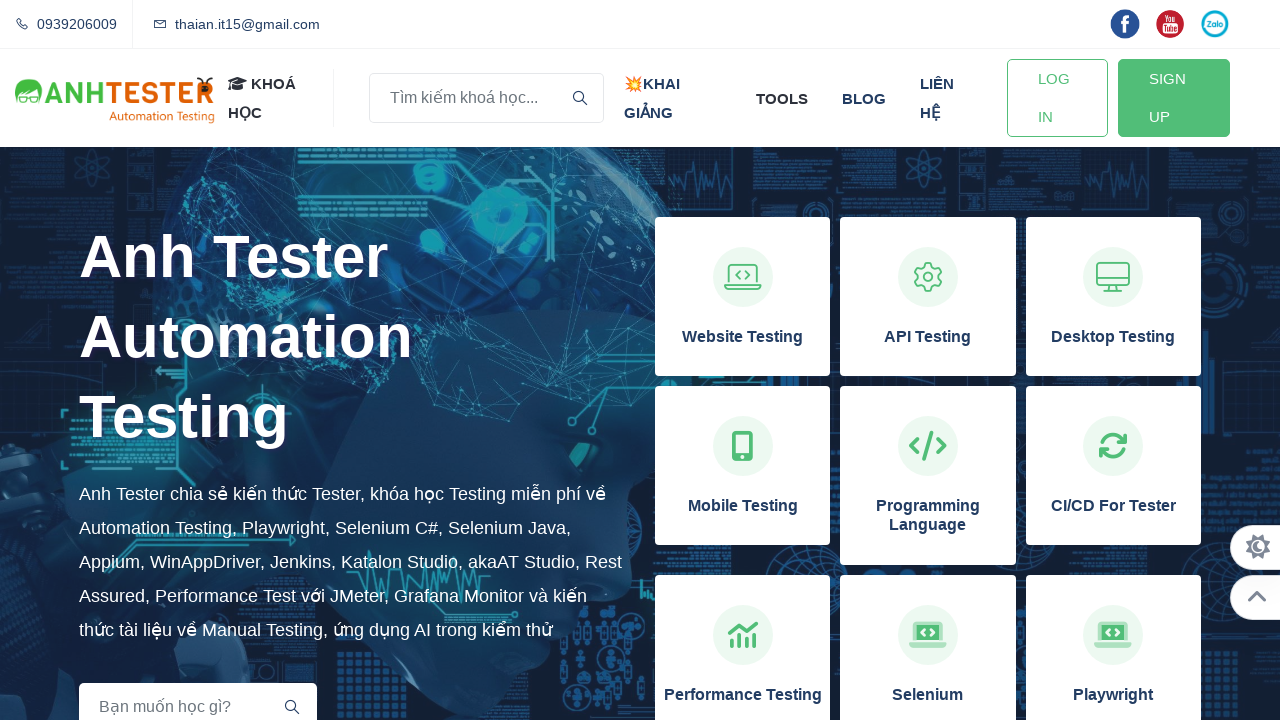

Clicked Login button to access the login page at (1057, 98) on a#btn-login
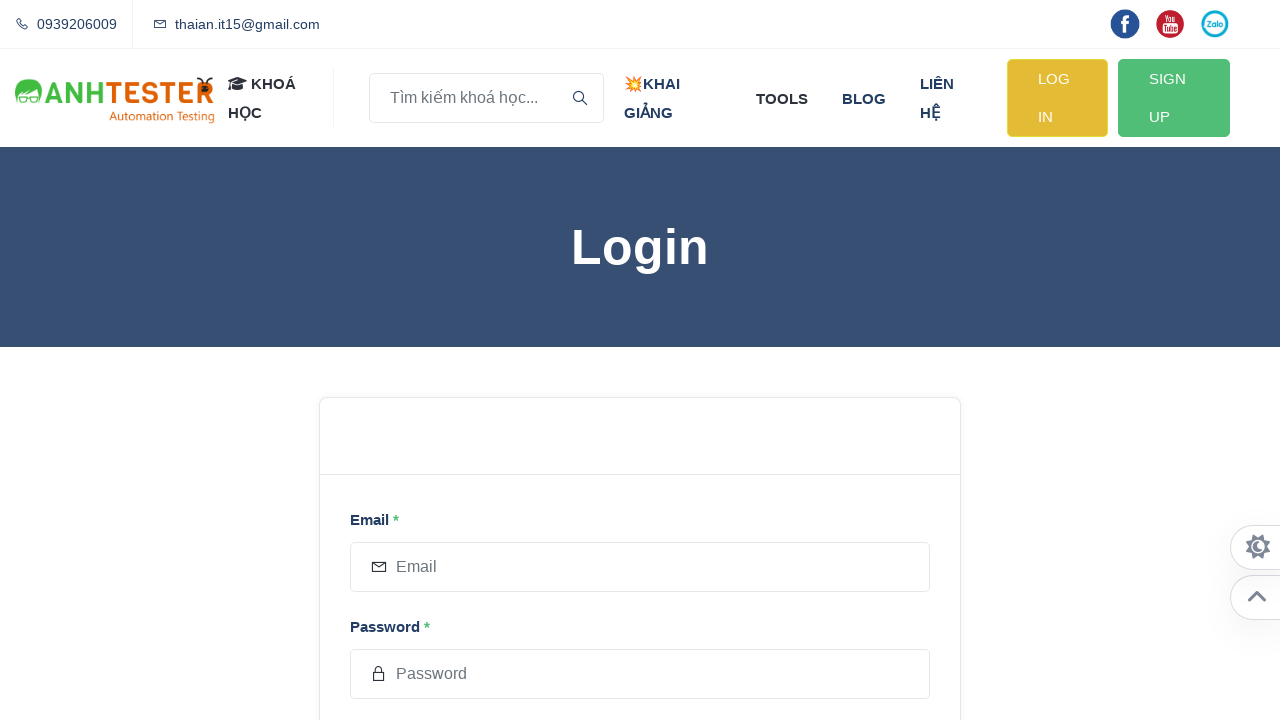

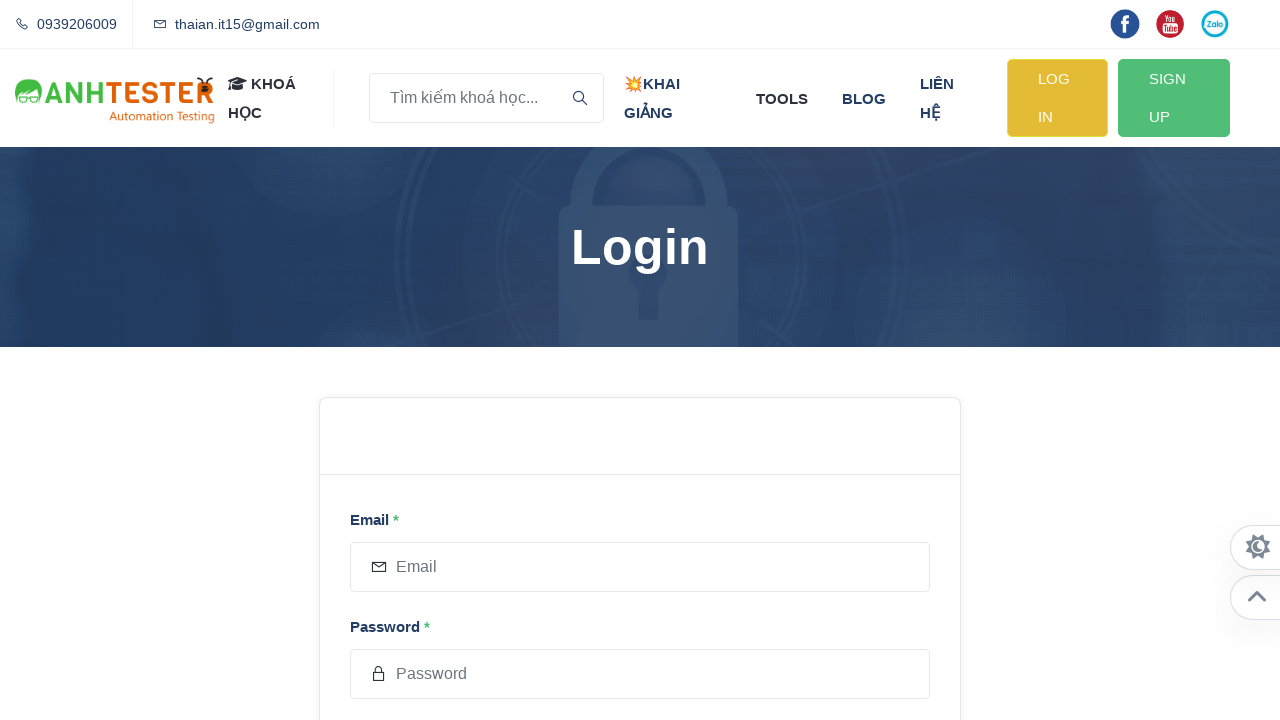